Tests text input functionality on a text comparison website by clicking in a textarea and entering text with keyboard modifiers

Starting URL: https://text-compare.com/

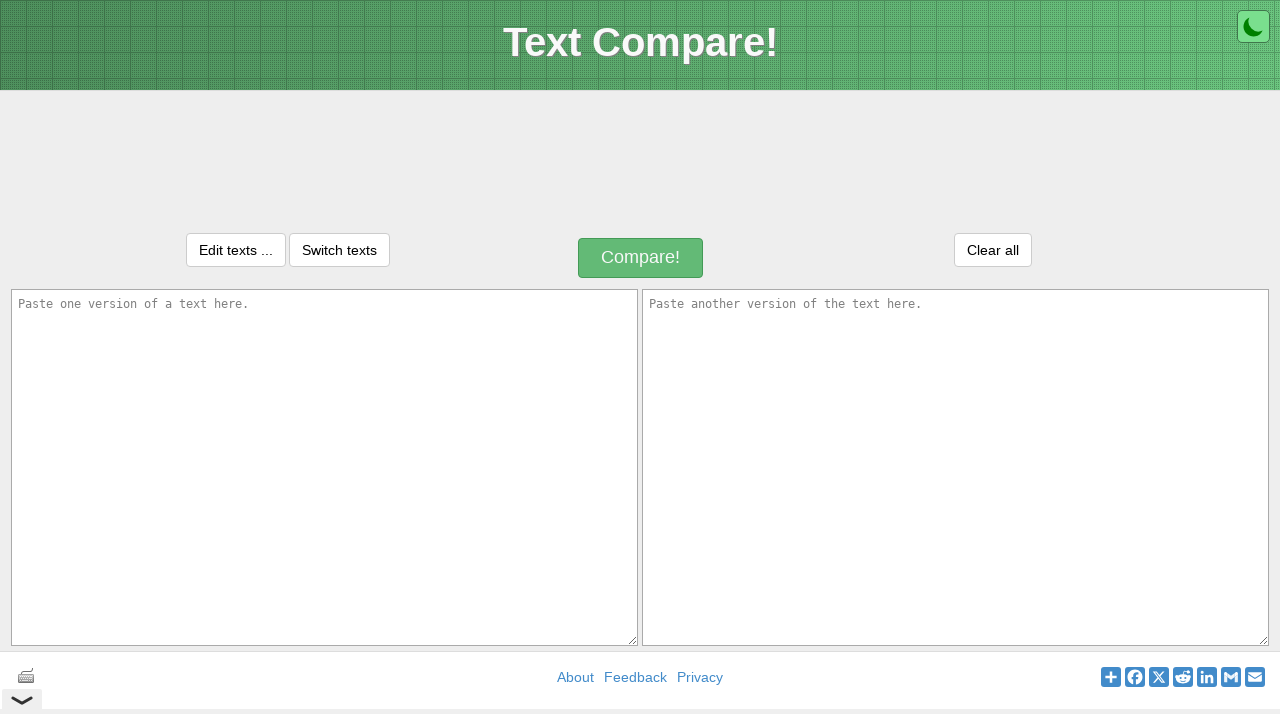

Waited for first textarea to be visible
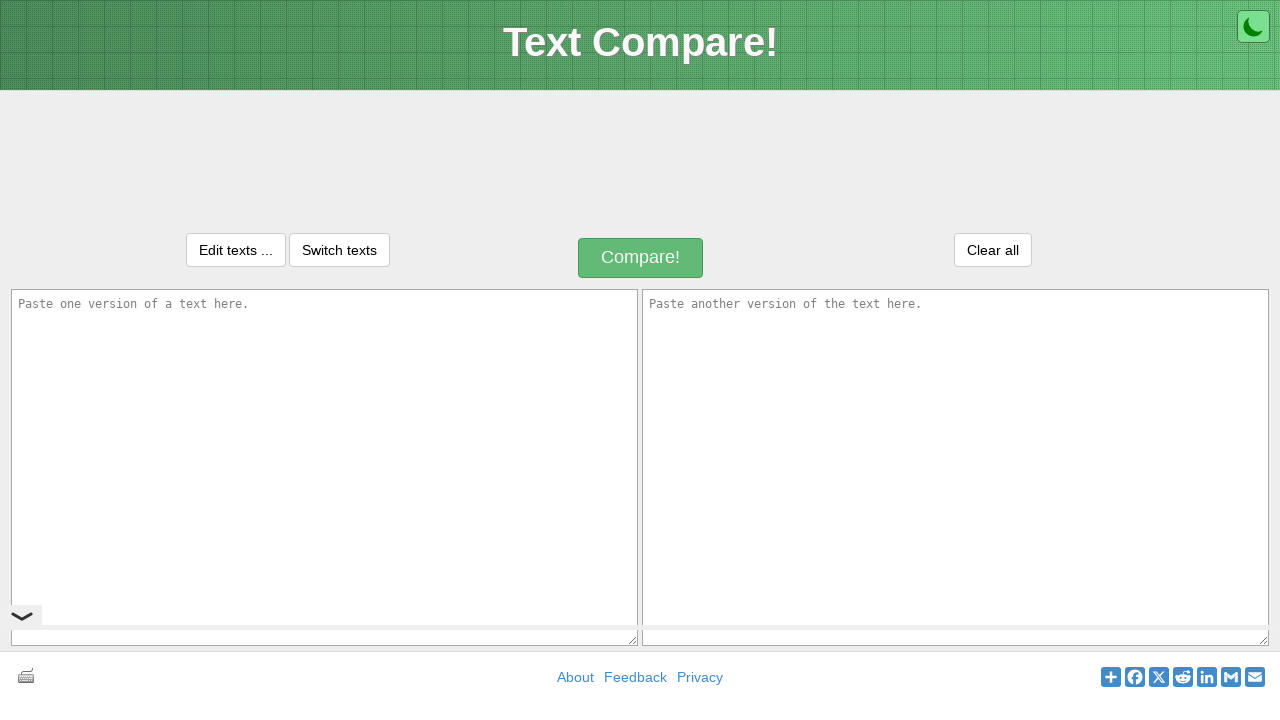

Clicked on the first textarea at (324, 467) on textarea#inputText1
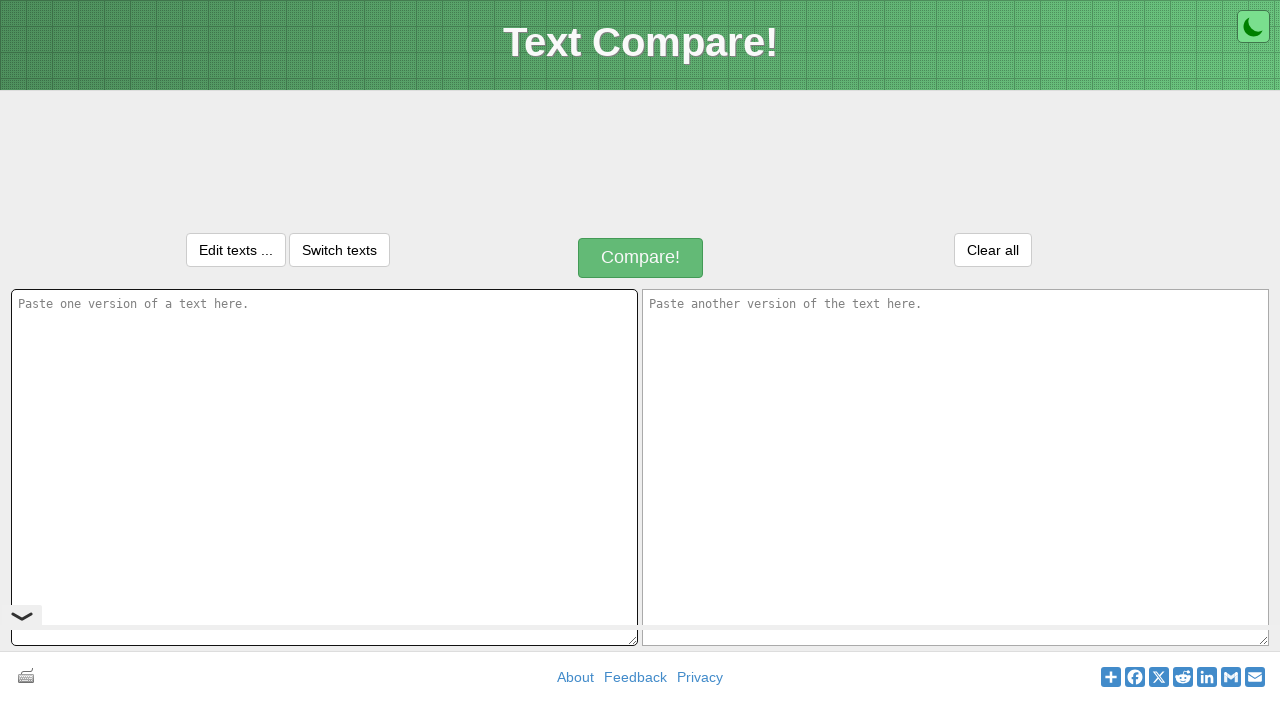

Filled textarea with 'WELCOME' text on textarea#inputText1
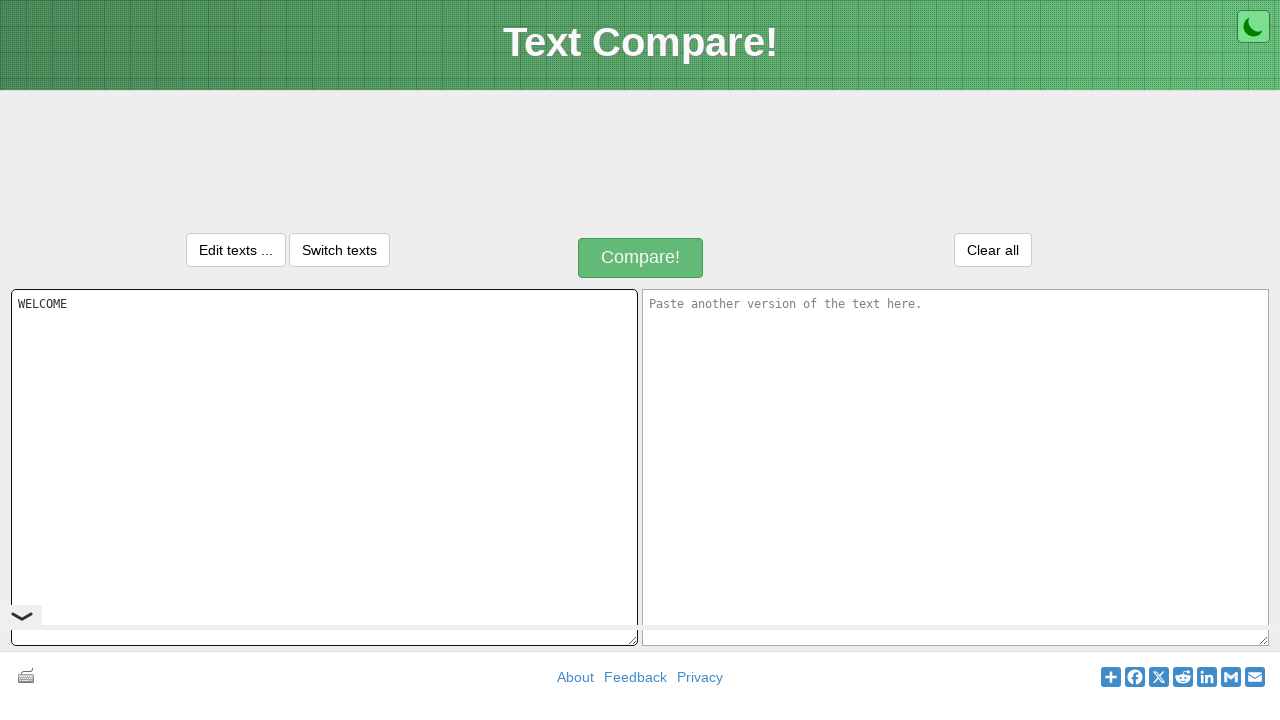

Selected all text using Ctrl+A keyboard shortcut
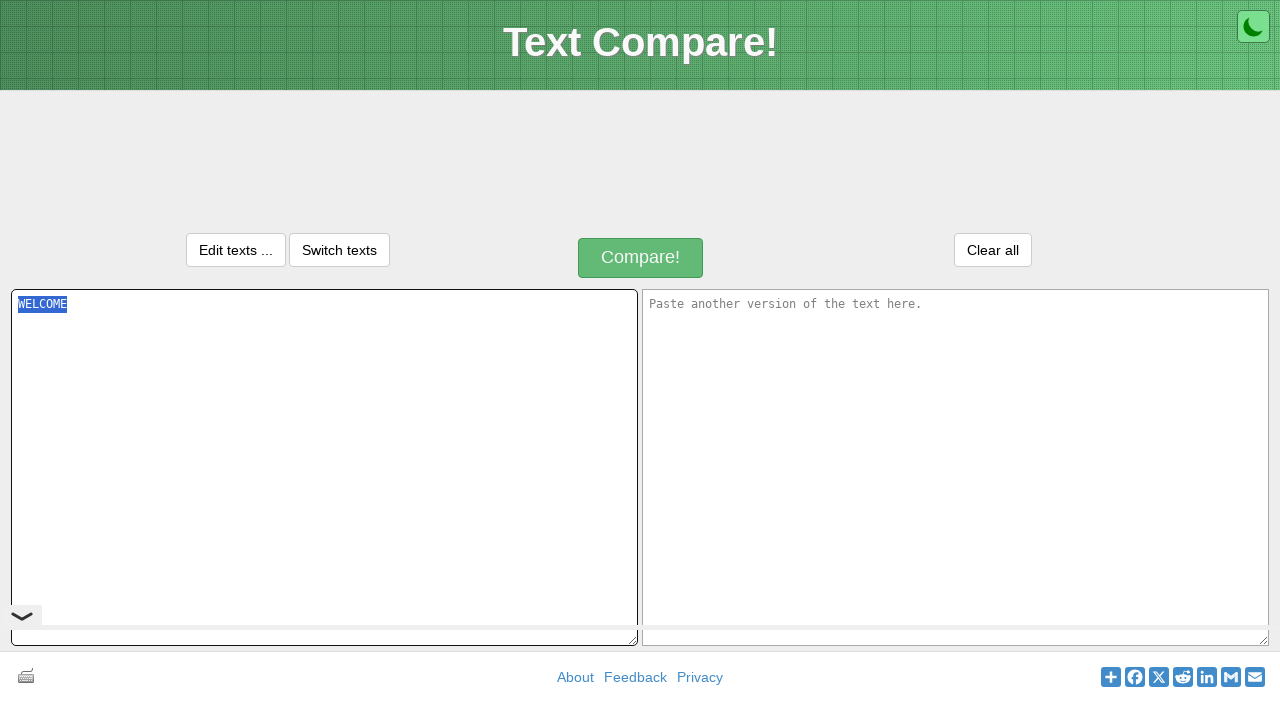

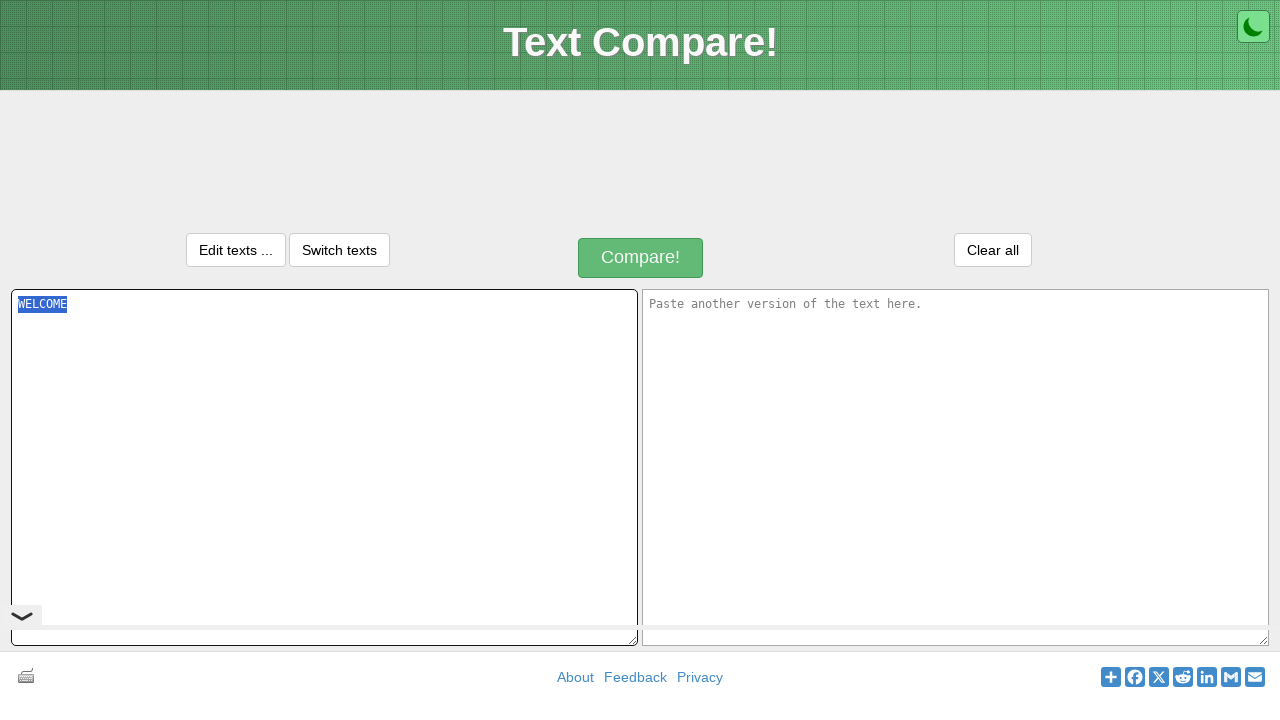